Tests various mouse interactions including context click, double click, and hover actions across multiple pages

Starting URL: https://testeroprogramowania.github.io/selenium/fileupload.html

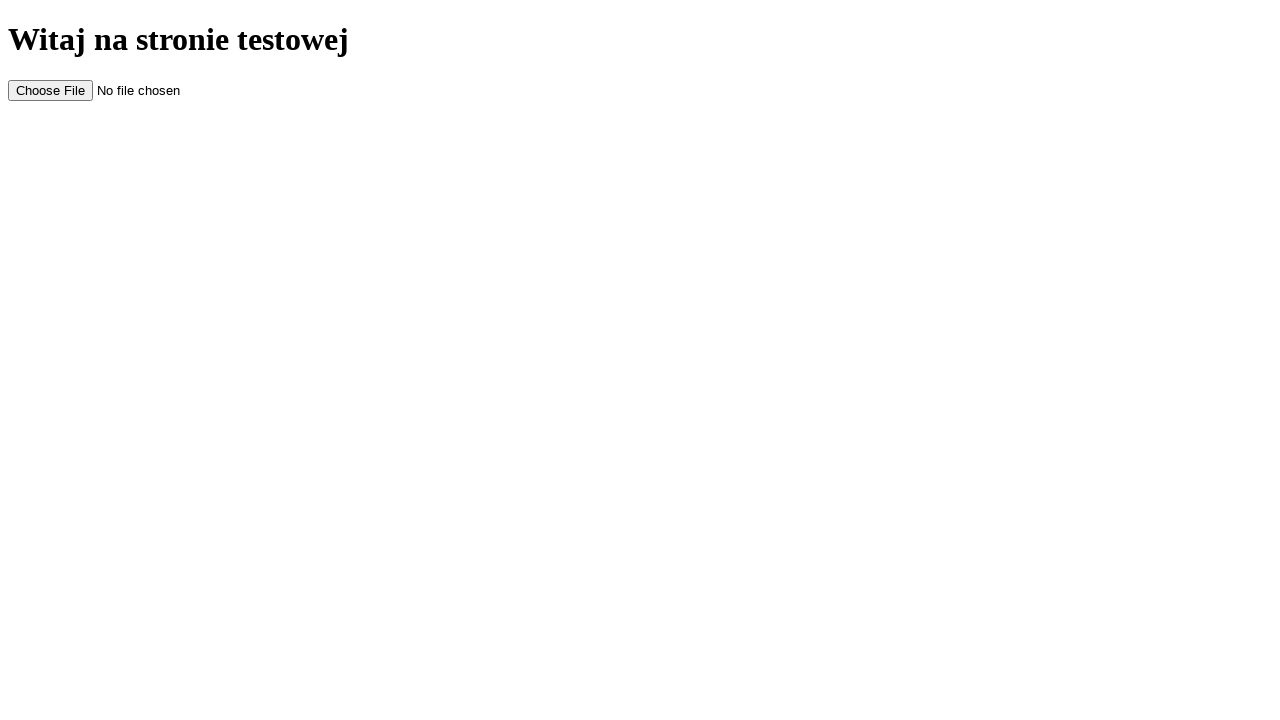

Right-clicked on page body to trigger context menu at (640, 61) on body
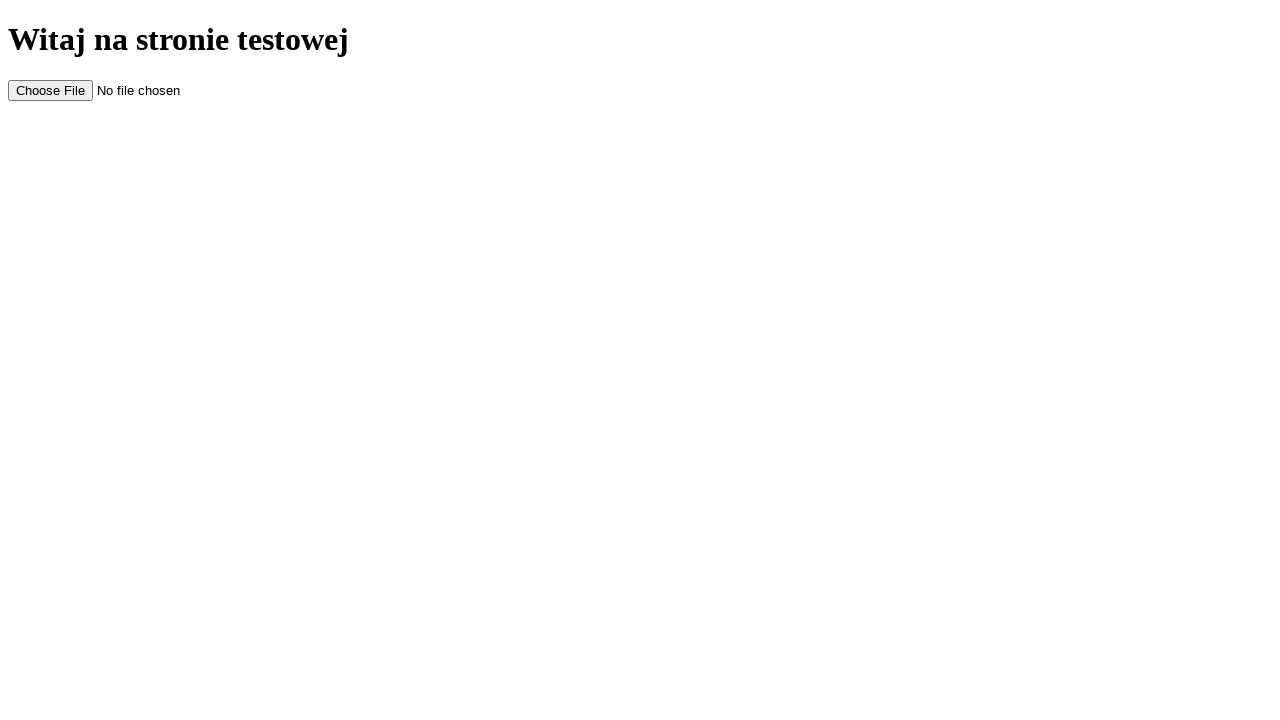

Right-clicked on file input element at (127, 90) on #myFile
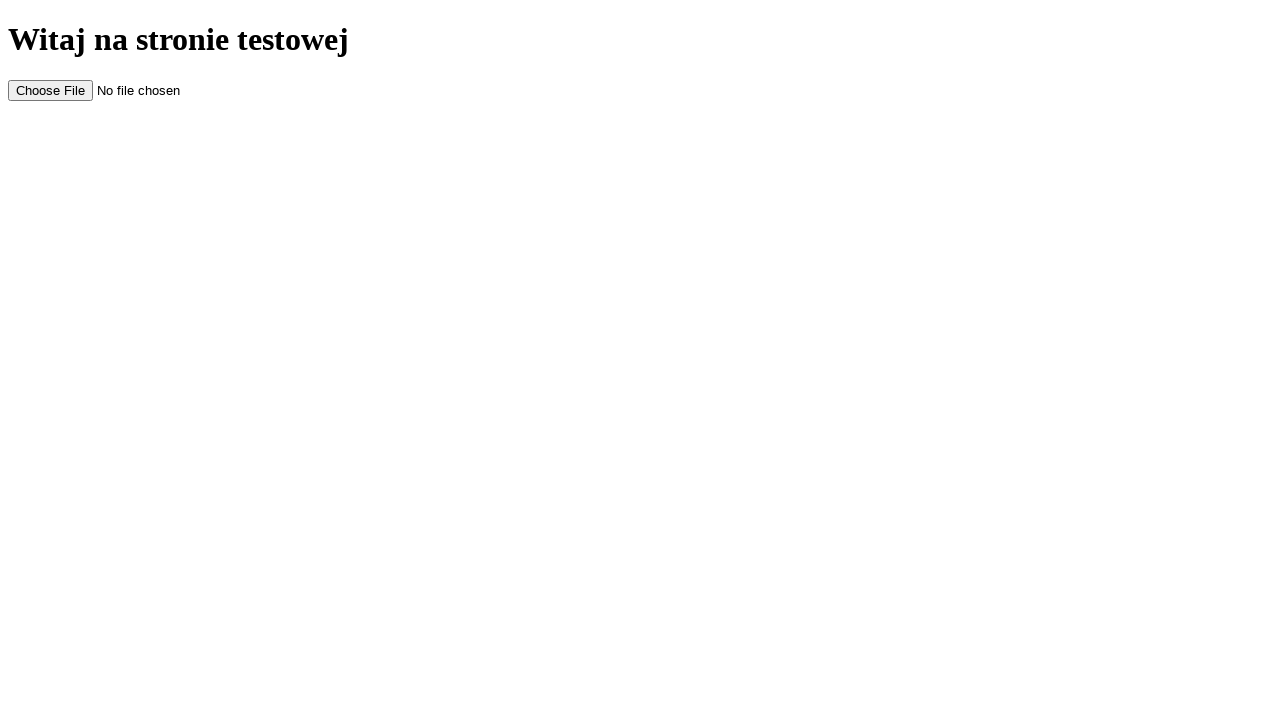

Navigated to double-click test page
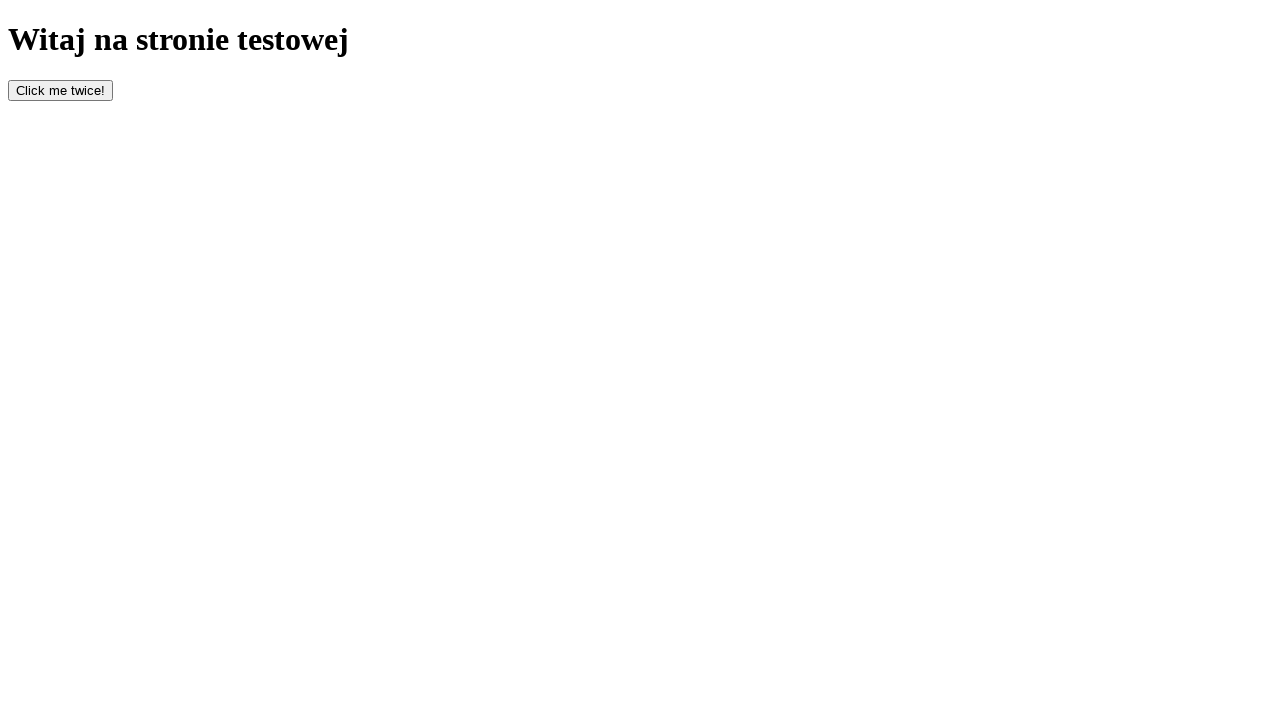

Double-clicked the button element at (60, 90) on #bottom
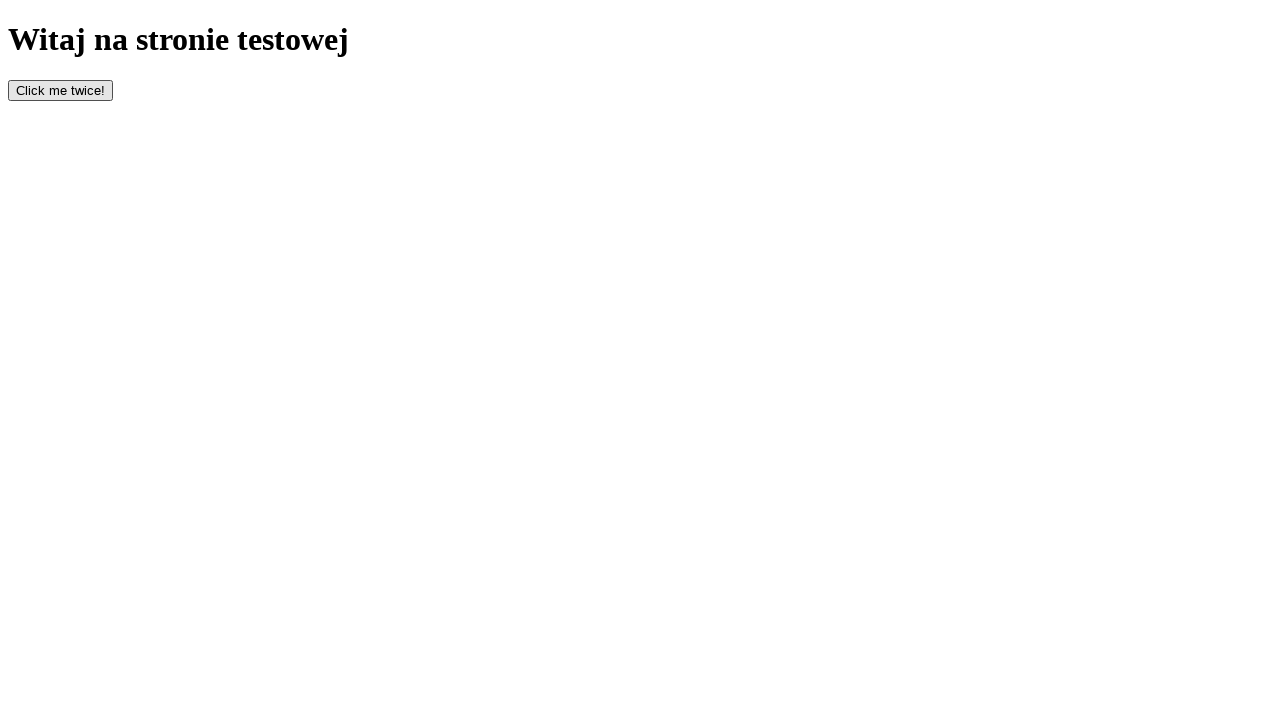

Navigated to basics page for hover test
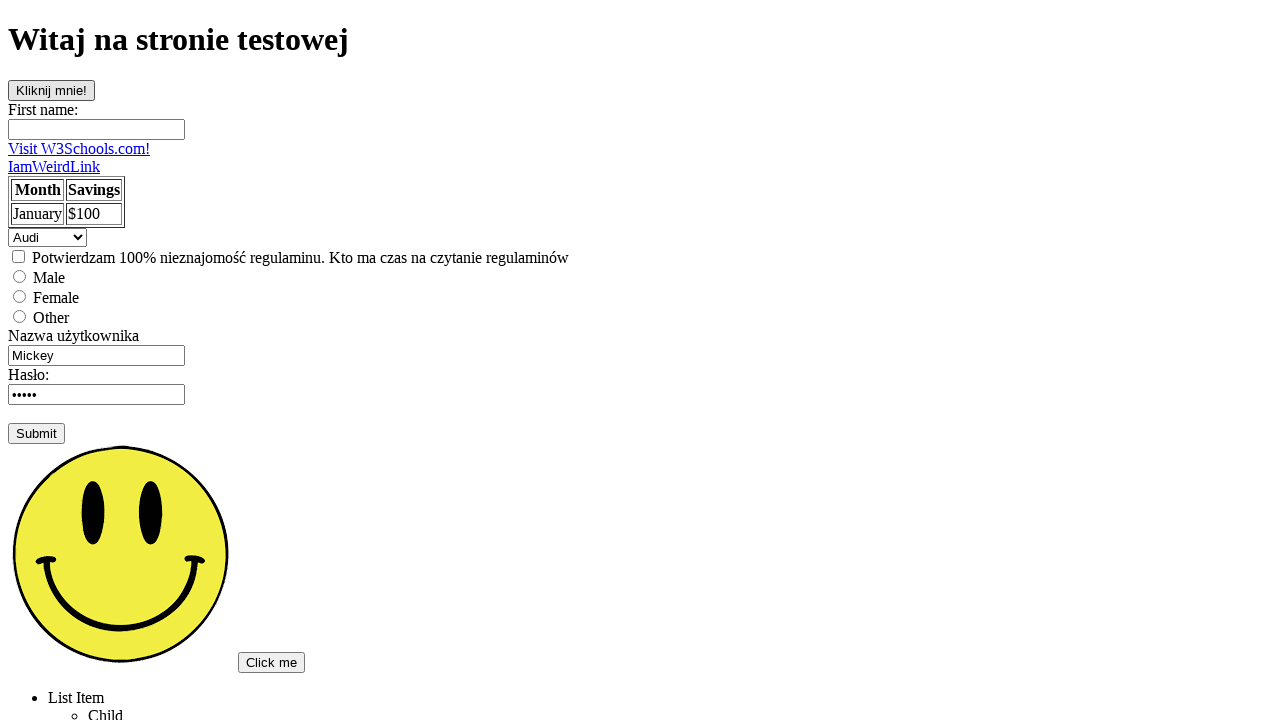

Hovered over h1 heading element at (640, 40) on h1
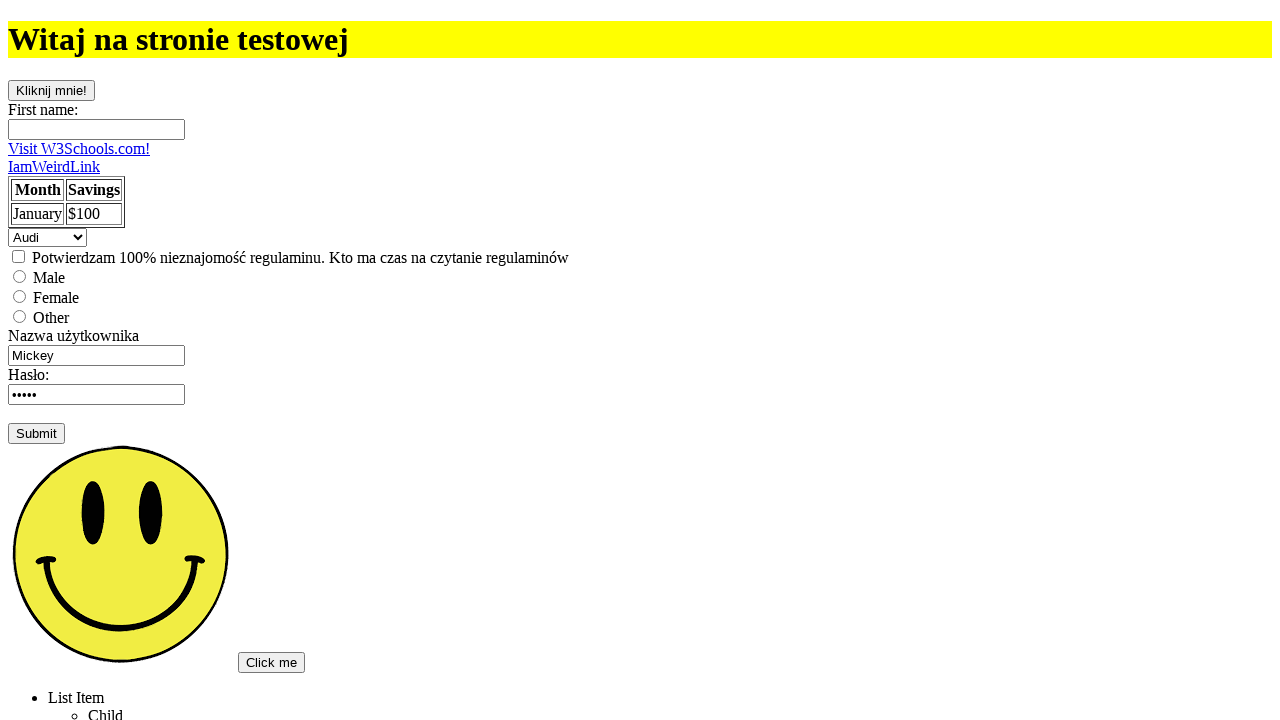

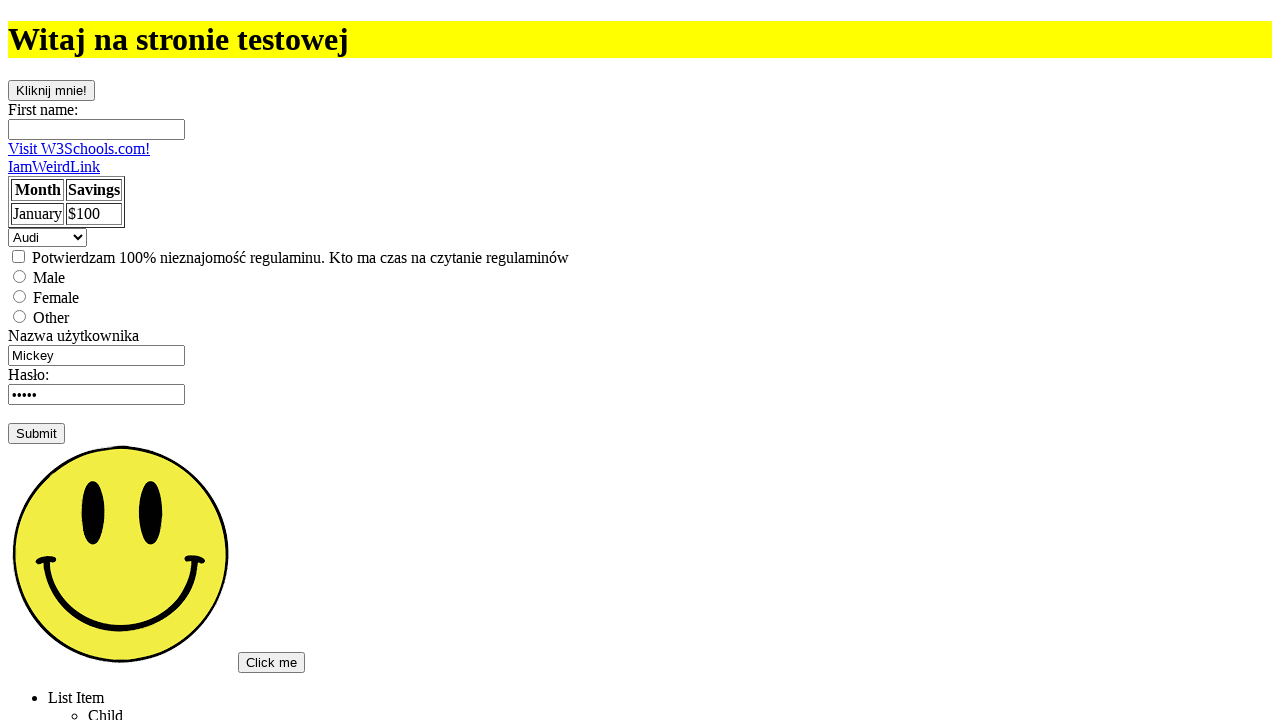